Navigates to Rahul Shetty Academy's Selenium Practice page and maximizes the browser window

Starting URL: https://rahulshettyacademy.com/seleniumPractise/#/

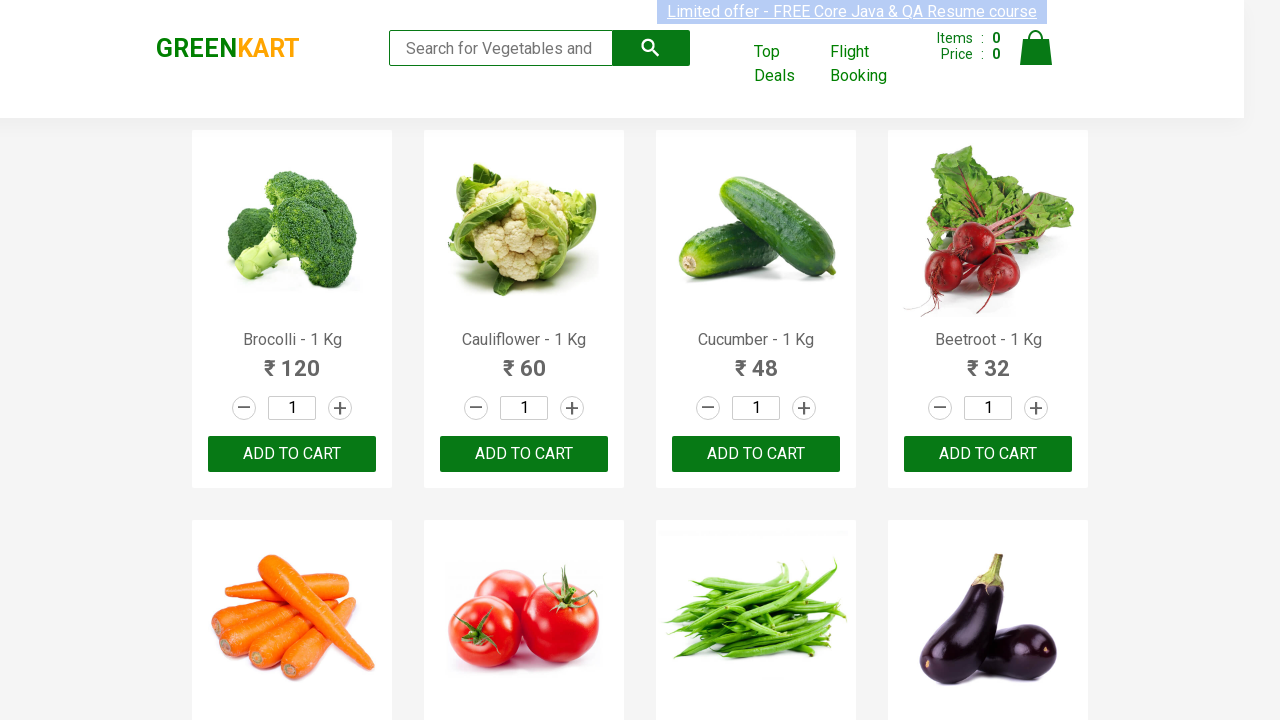

Waited for page to fully load with networkidle state
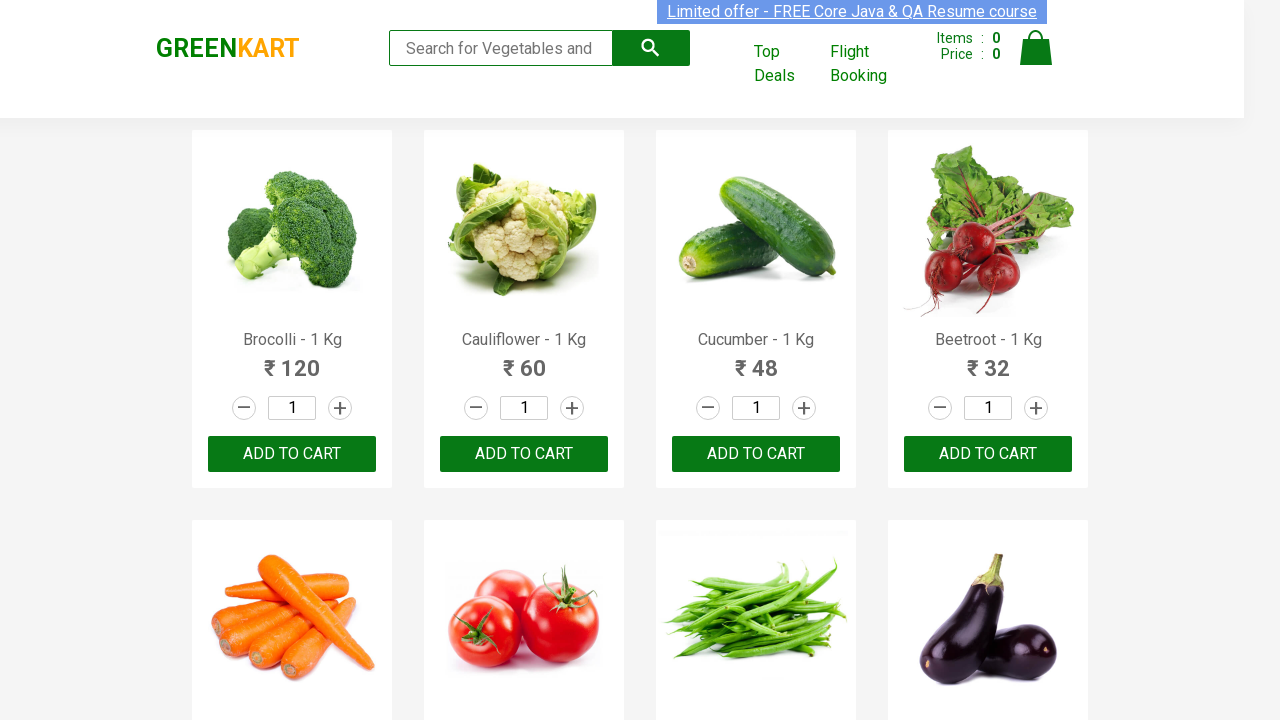

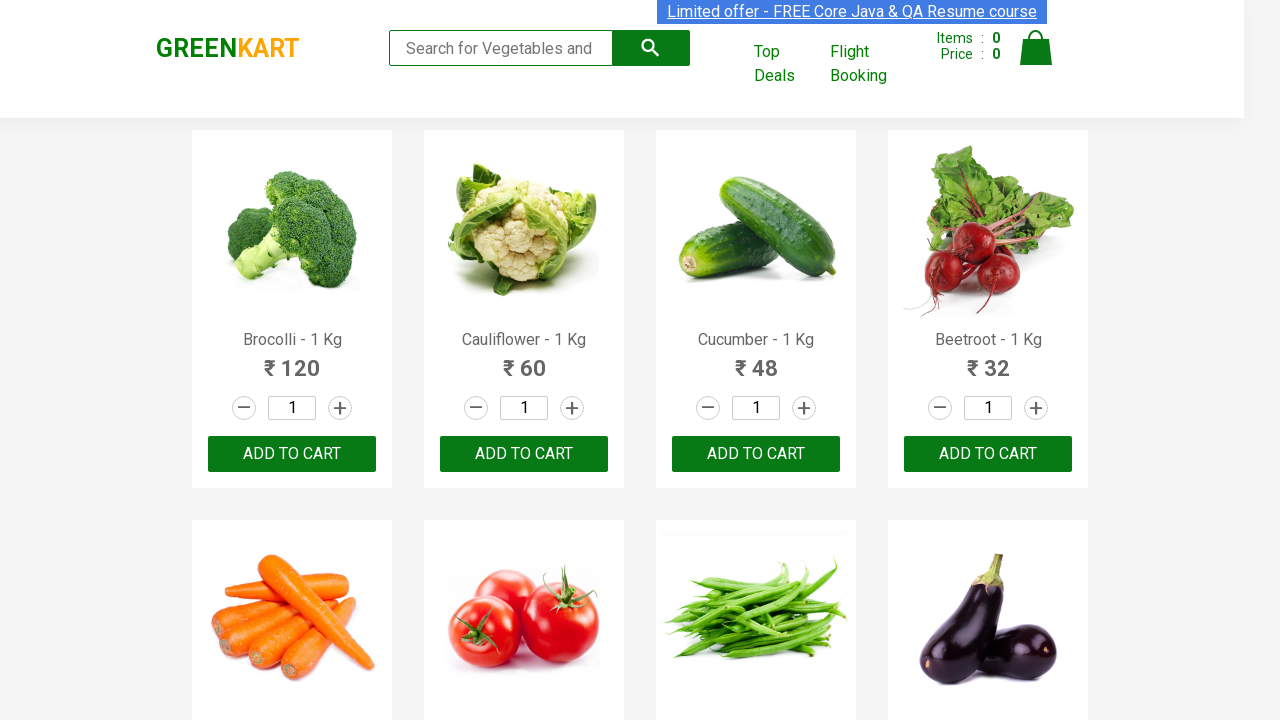